Tests slider functionality by dragging the slider element to a new position

Starting URL: https://demoqa.com/slider

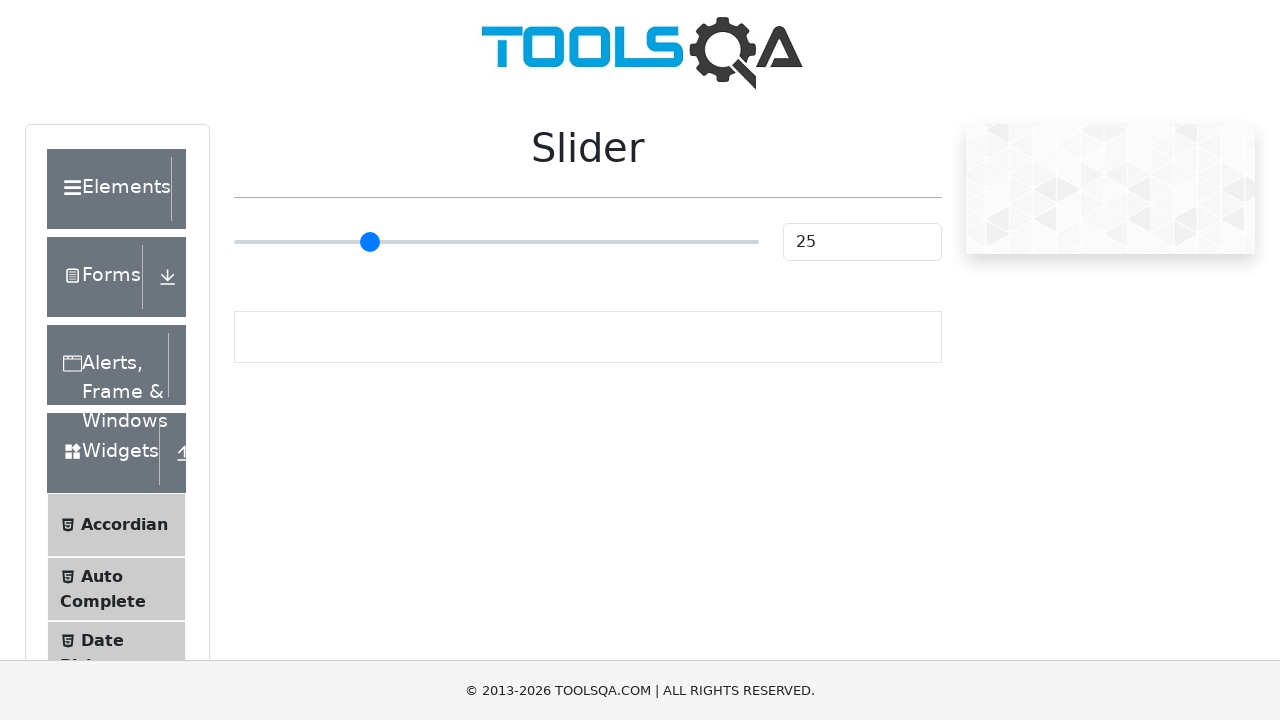

Navigated to slider test page
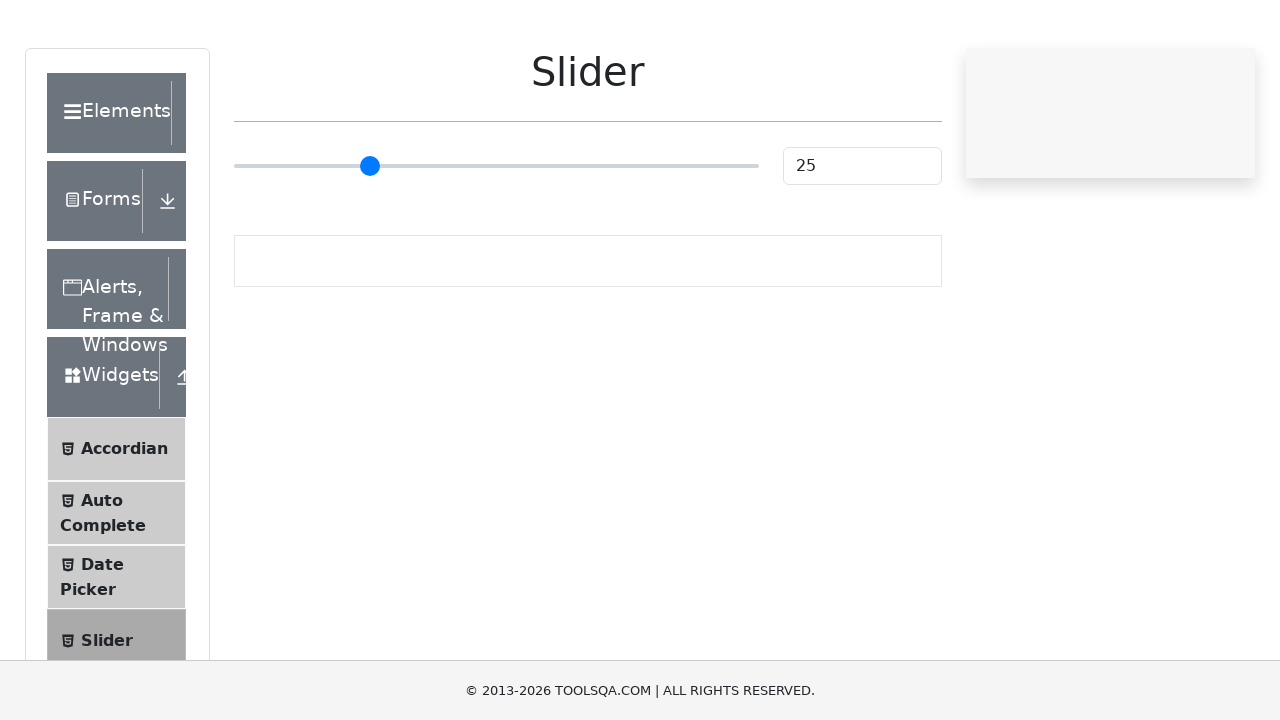

Located slider element
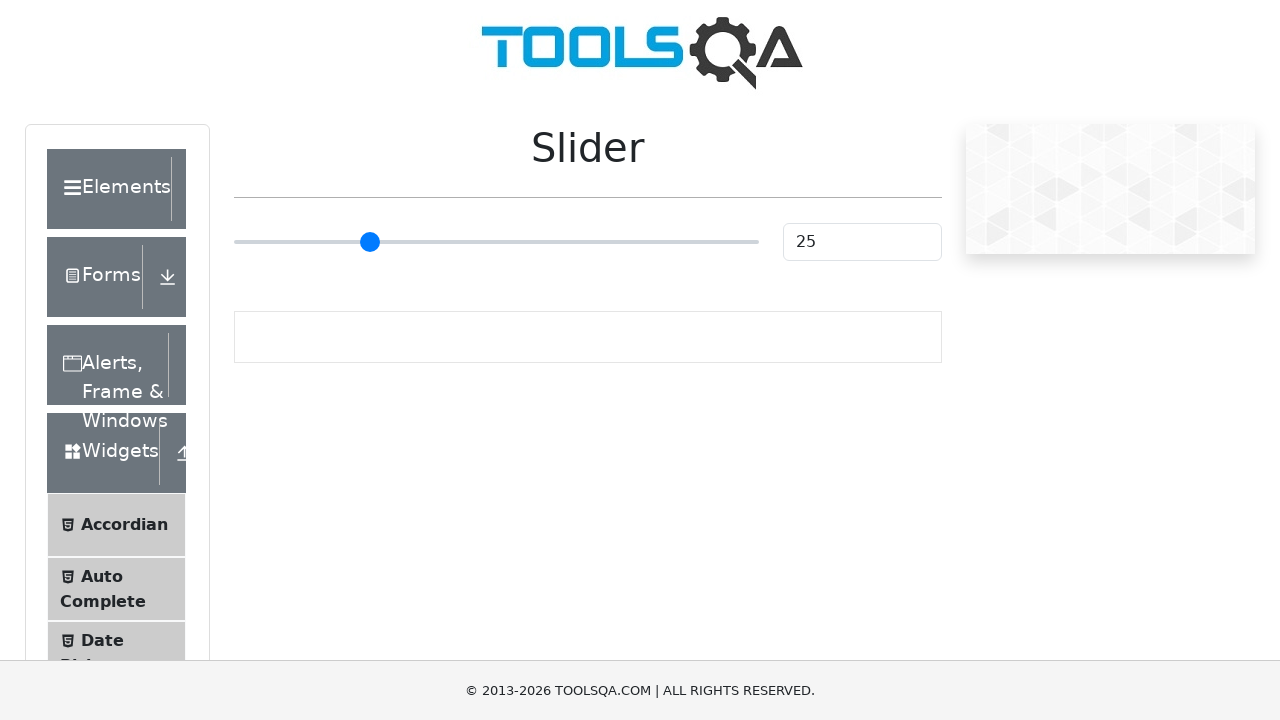

Retrieved slider bounding box
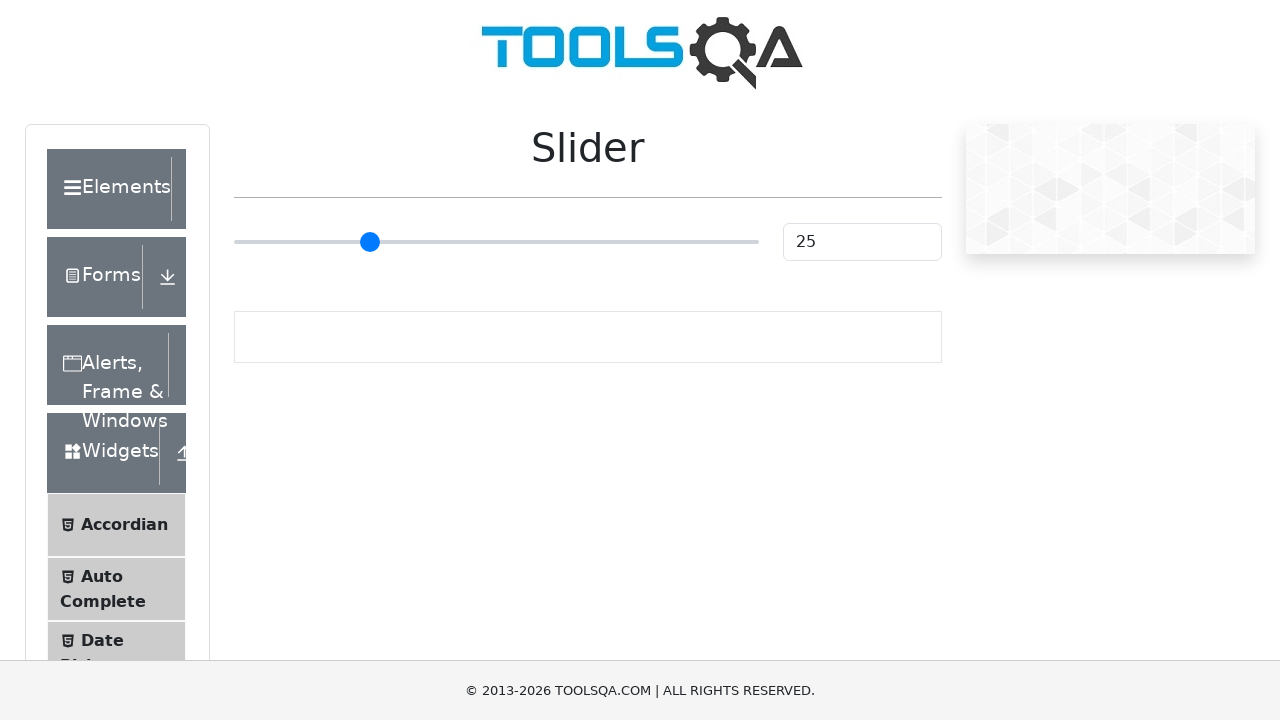

Moved mouse to center of slider element at (496, 242)
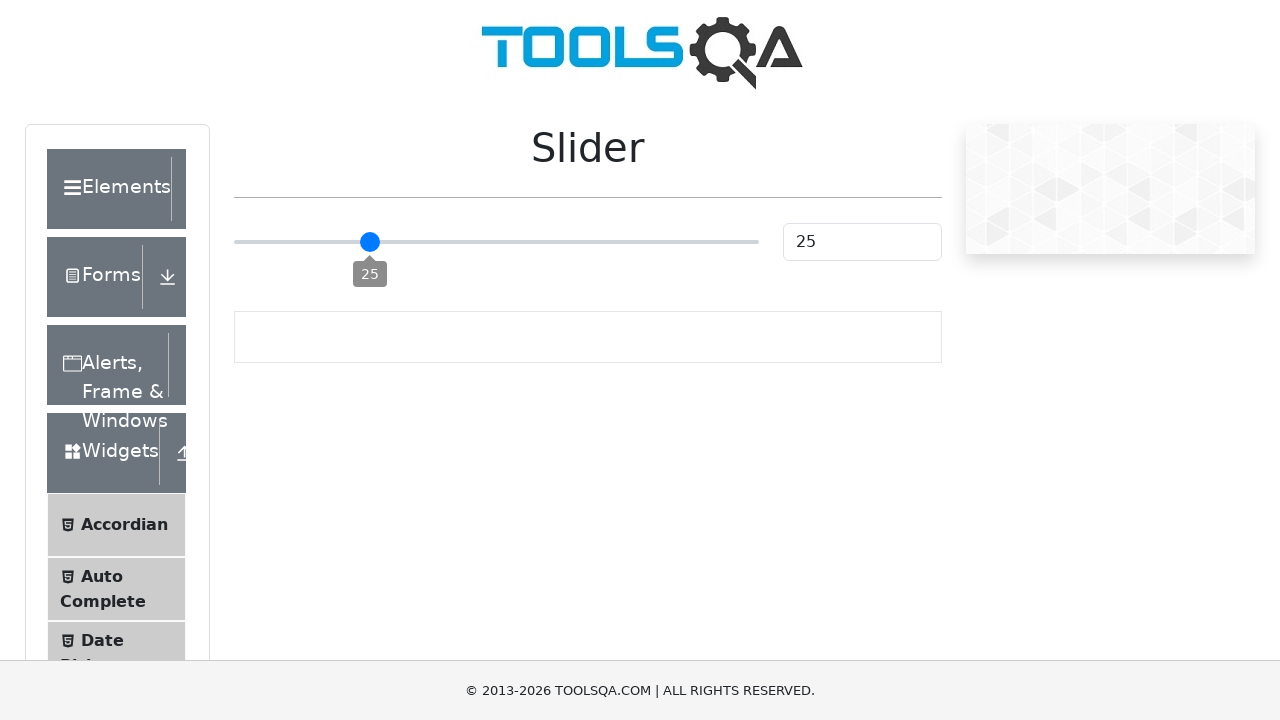

Pressed mouse button down on slider at (496, 242)
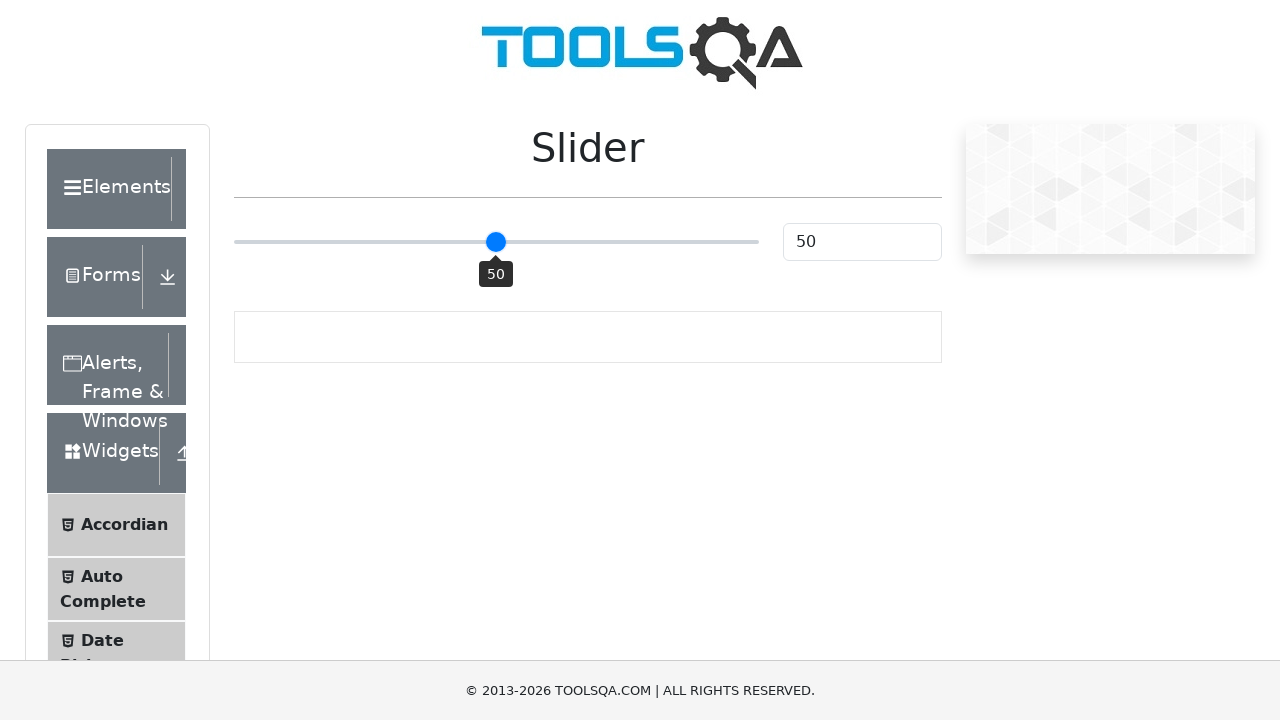

Dragged slider 250 pixels to the right at (746, 242)
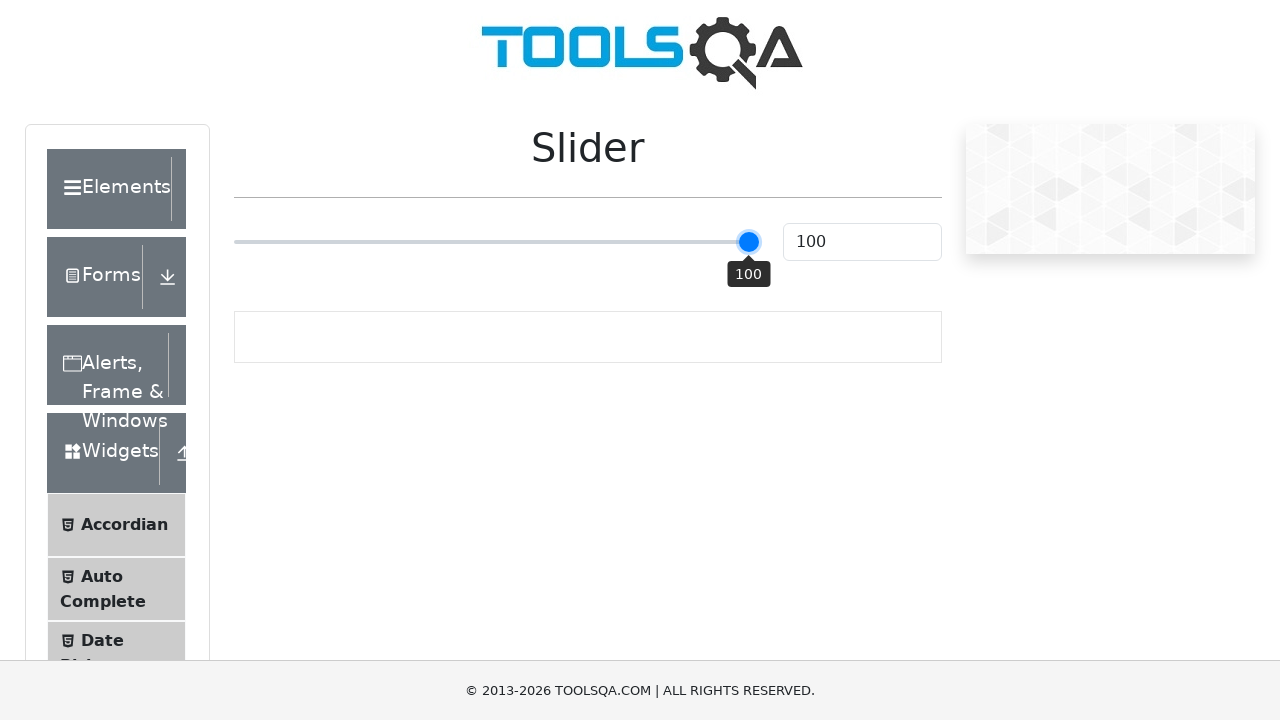

Released mouse button to complete slider drag at (746, 242)
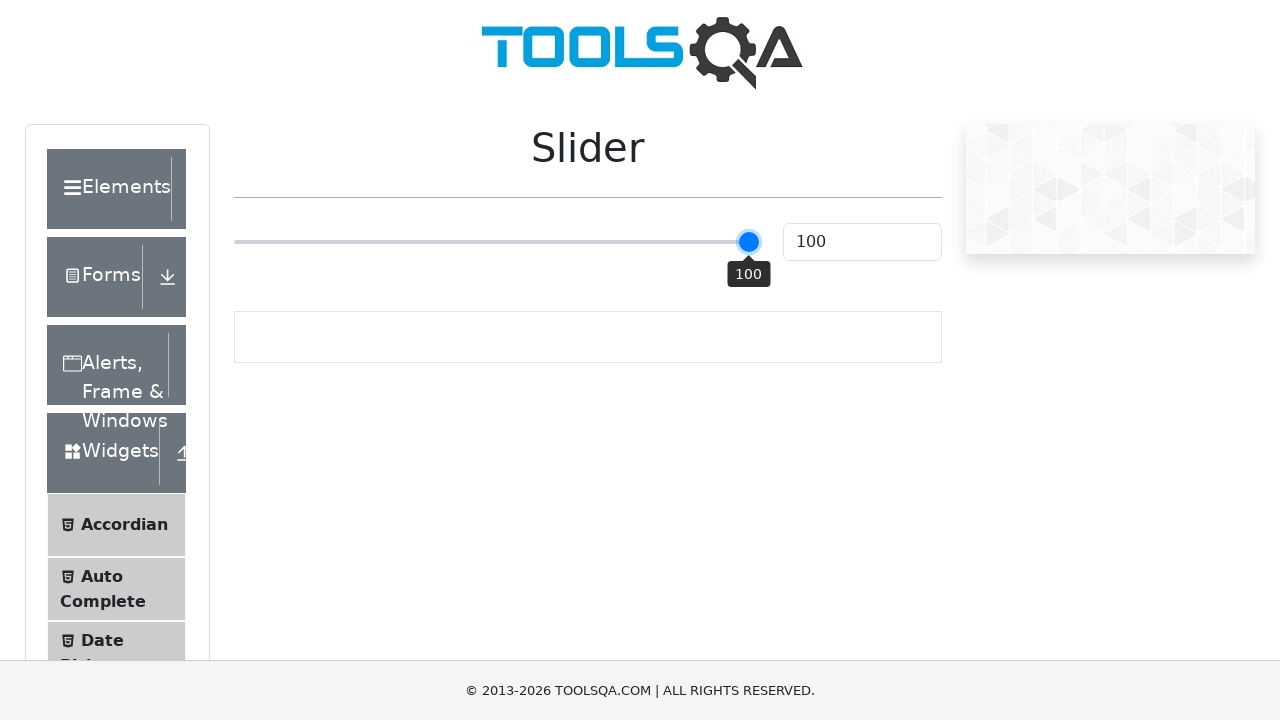

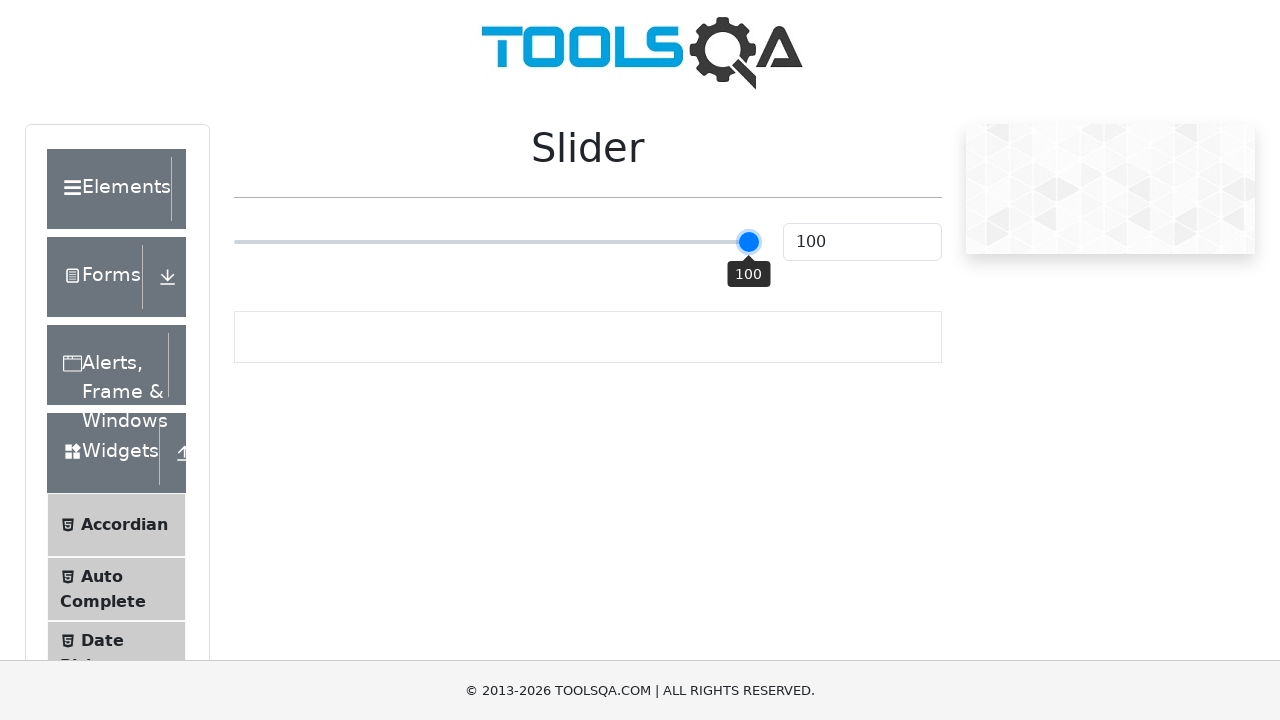